Tests basic elements form by filling first name, last name, and company name fields and verifying the alert

Starting URL: http://Automationbykrishna.com

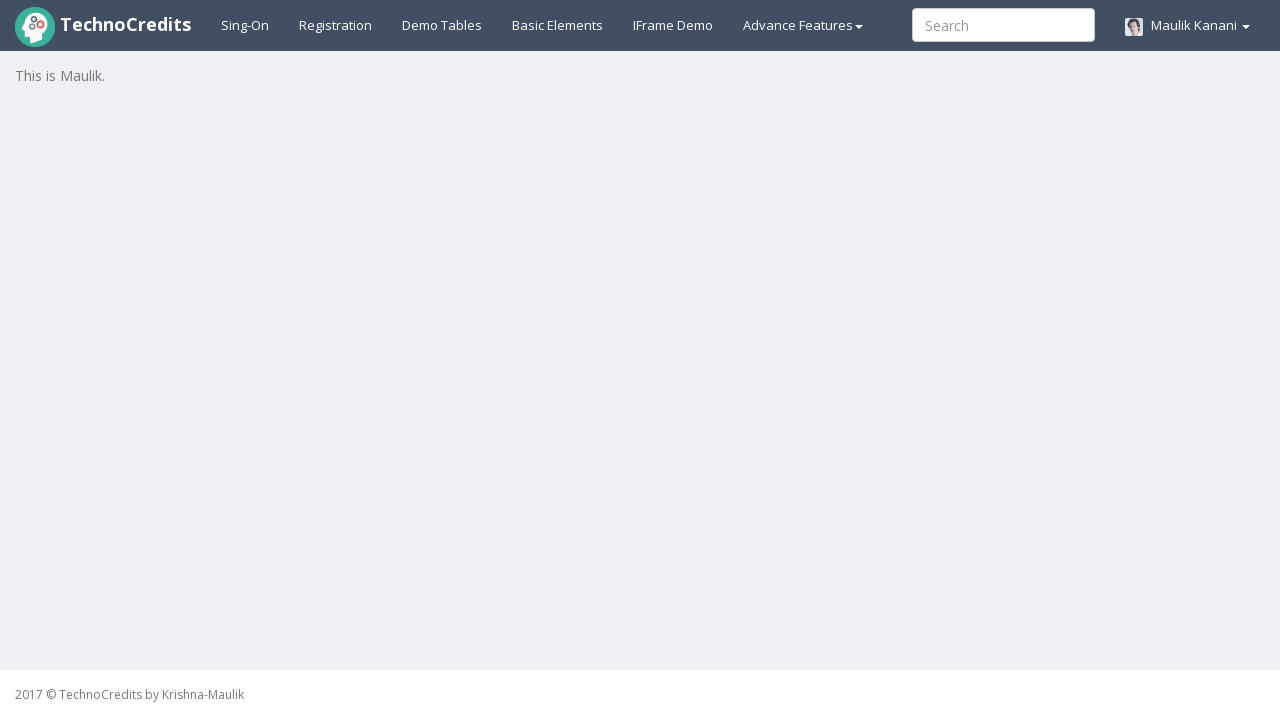

Clicked on Basic Elements link at (558, 25) on #basicelements
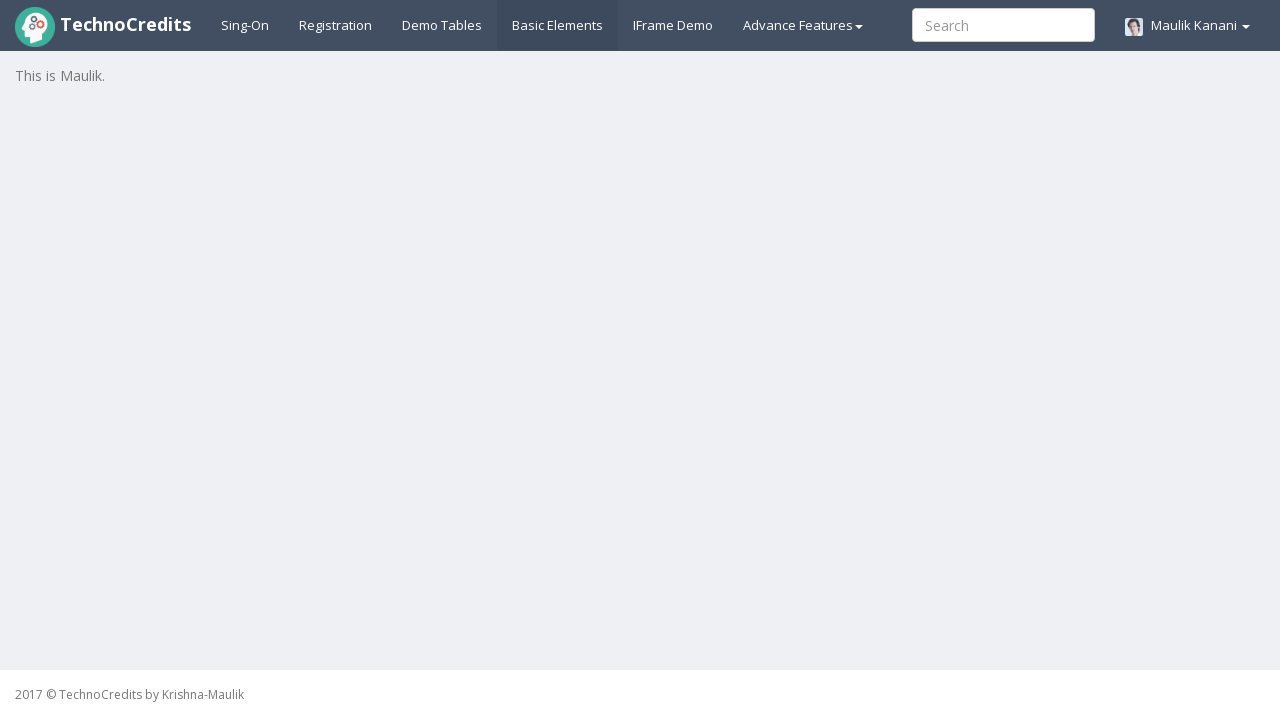

Waited for page to load
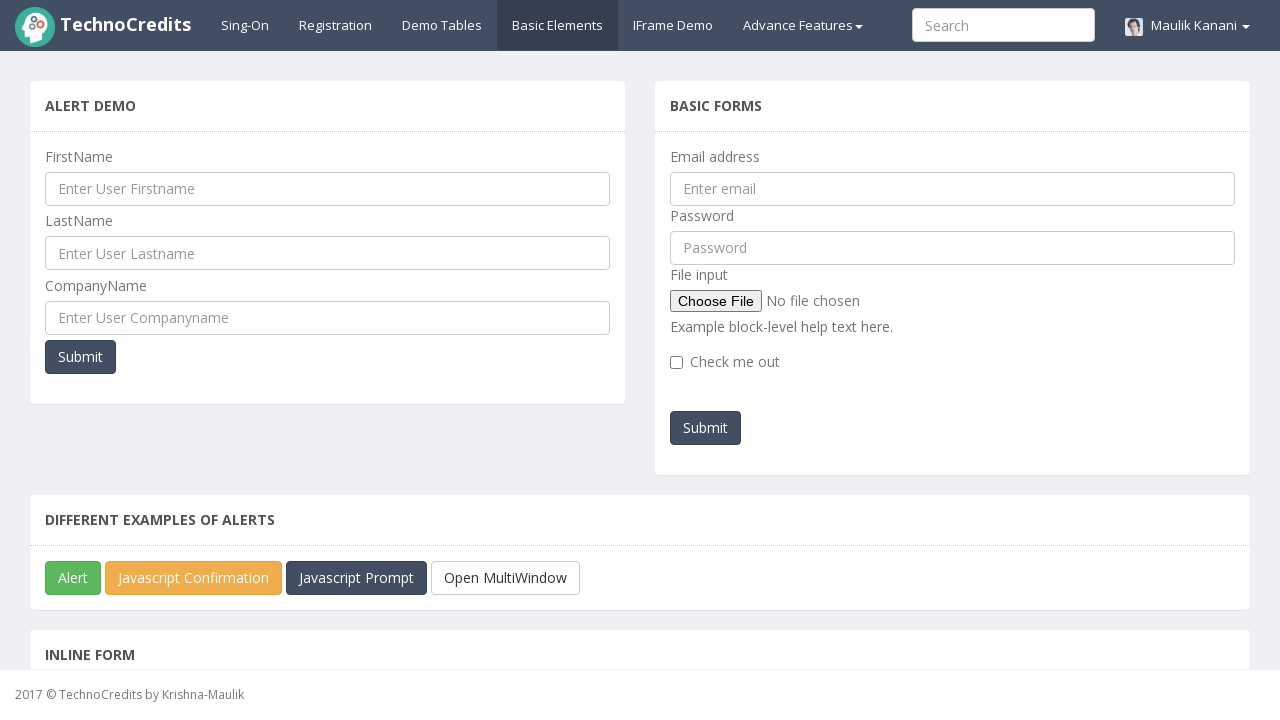

Filled first name field with 'Samiksha' on //input[@name='ufname']
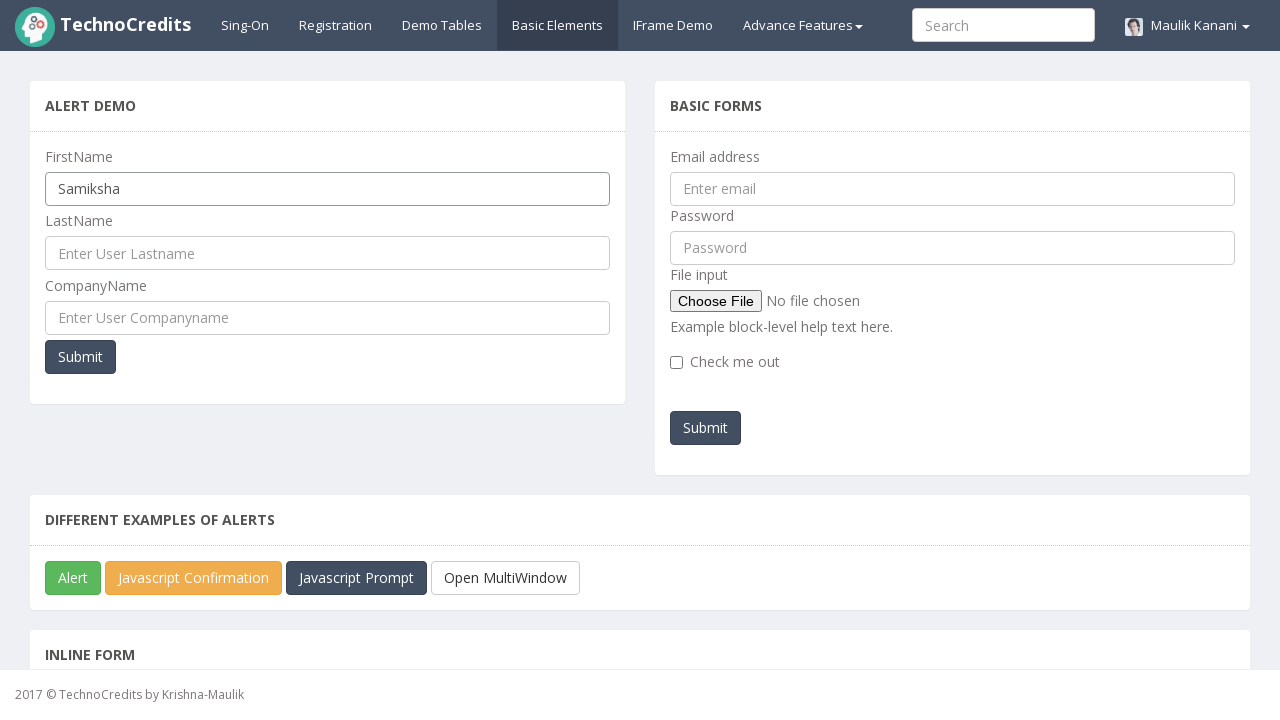

Filled last name field with 'Gadakh' on //input[@name='ulname']
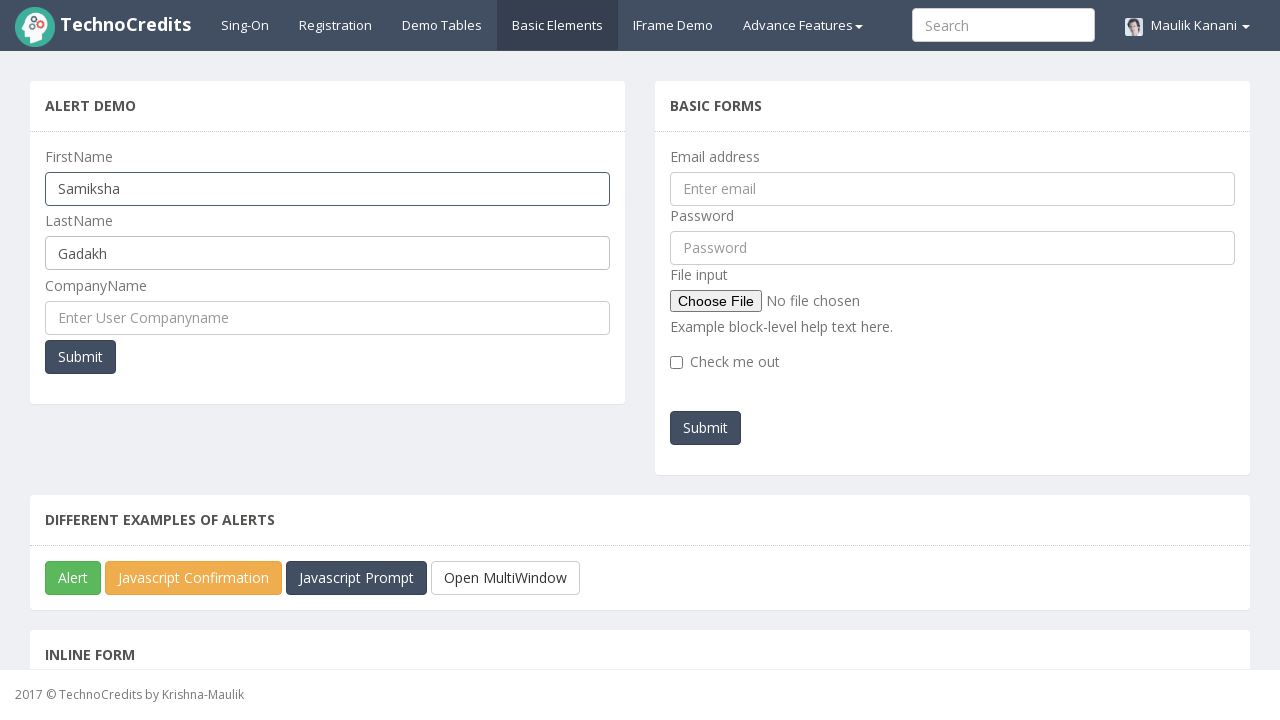

Filled company name field with 'Technocredits' on //input[@name='cmpname']
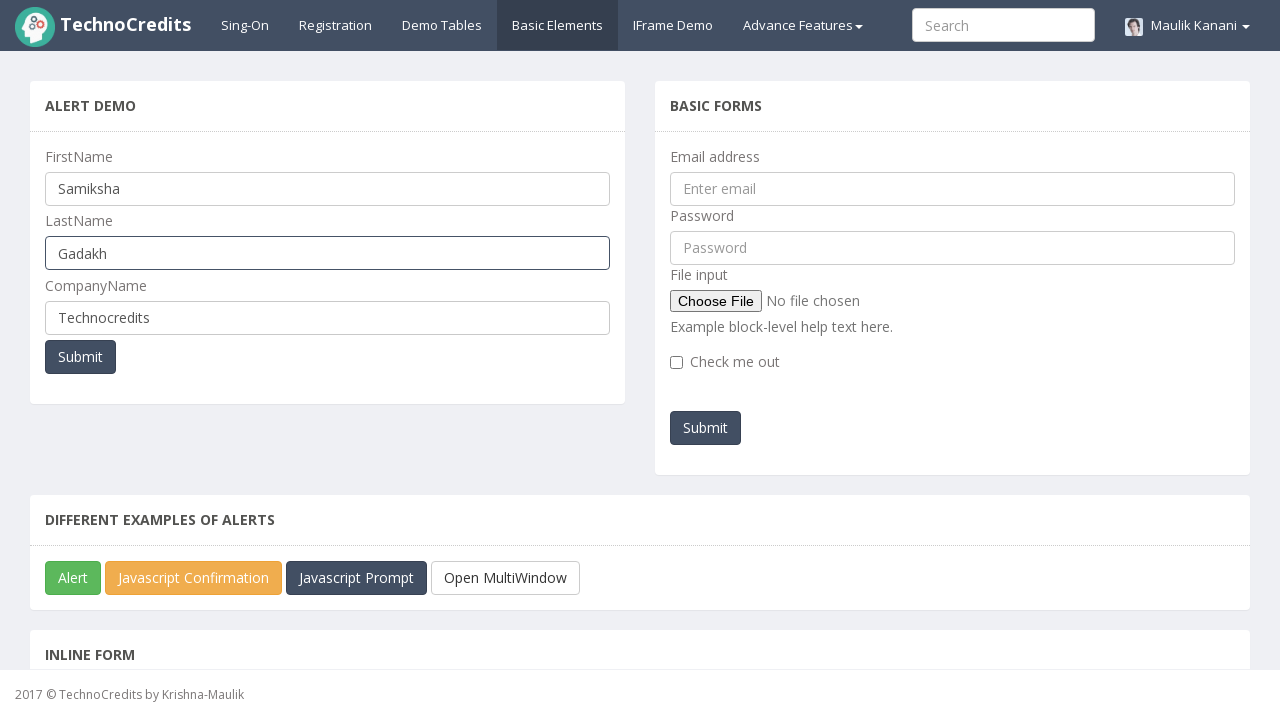

Clicked submit button at (80, 357) on xpath=//button[@onclick='myFunctionPopUp()']
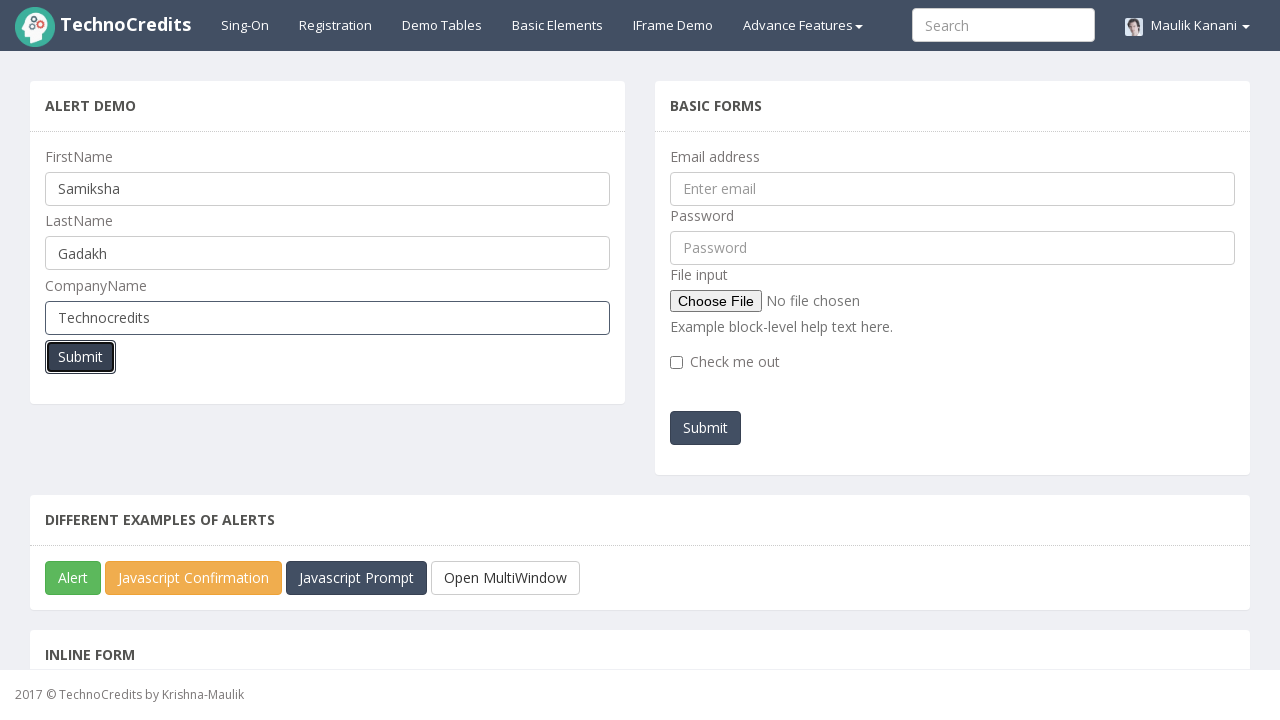

Set up dialog handler to accept alert
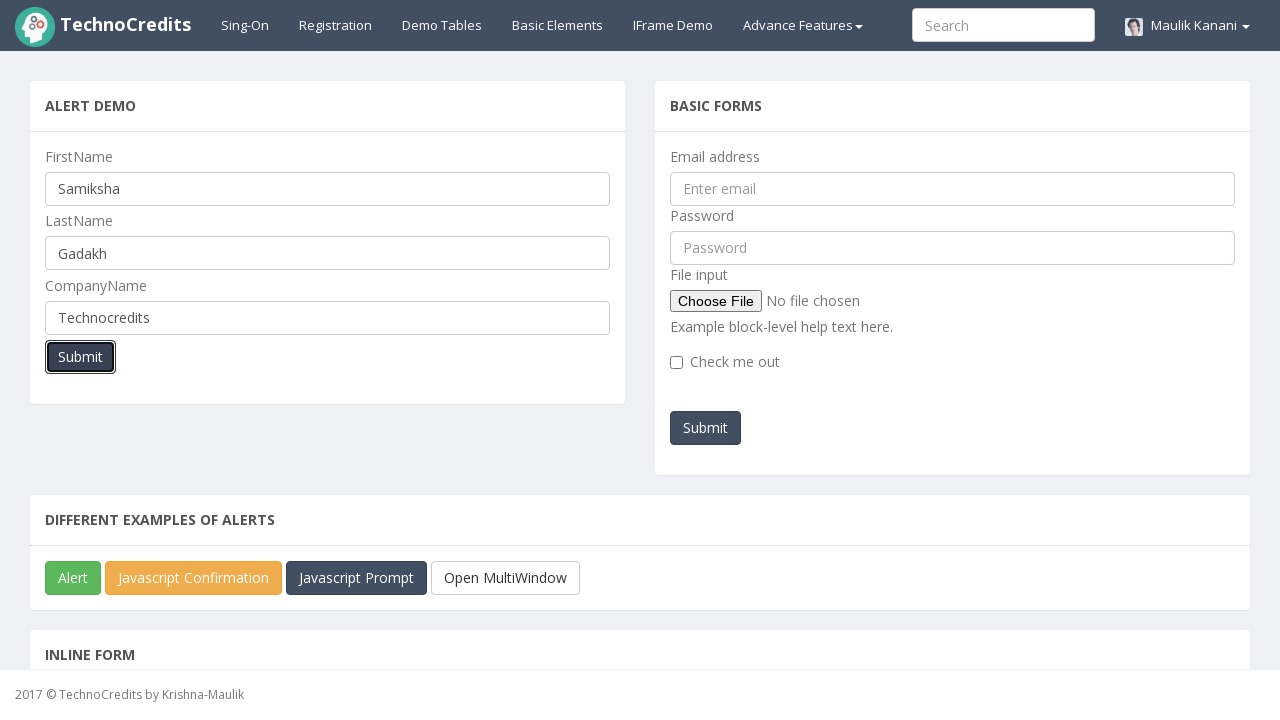

Alert accepted and waited for completion
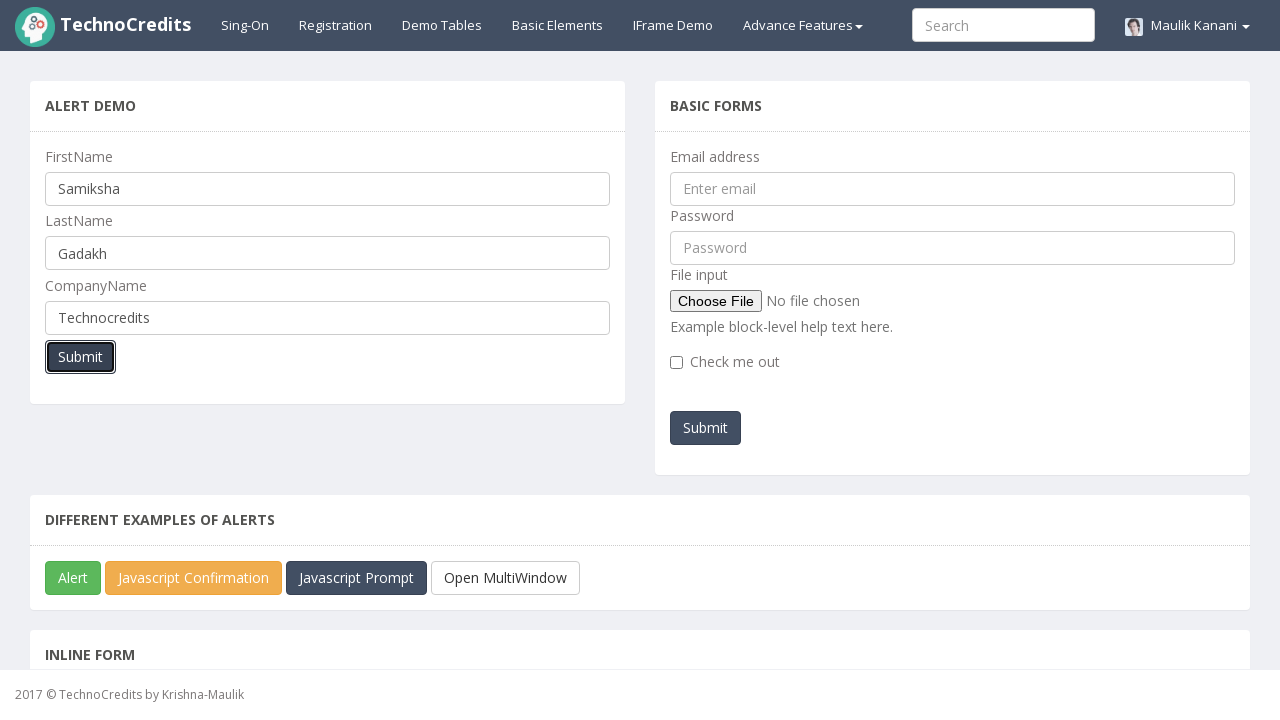

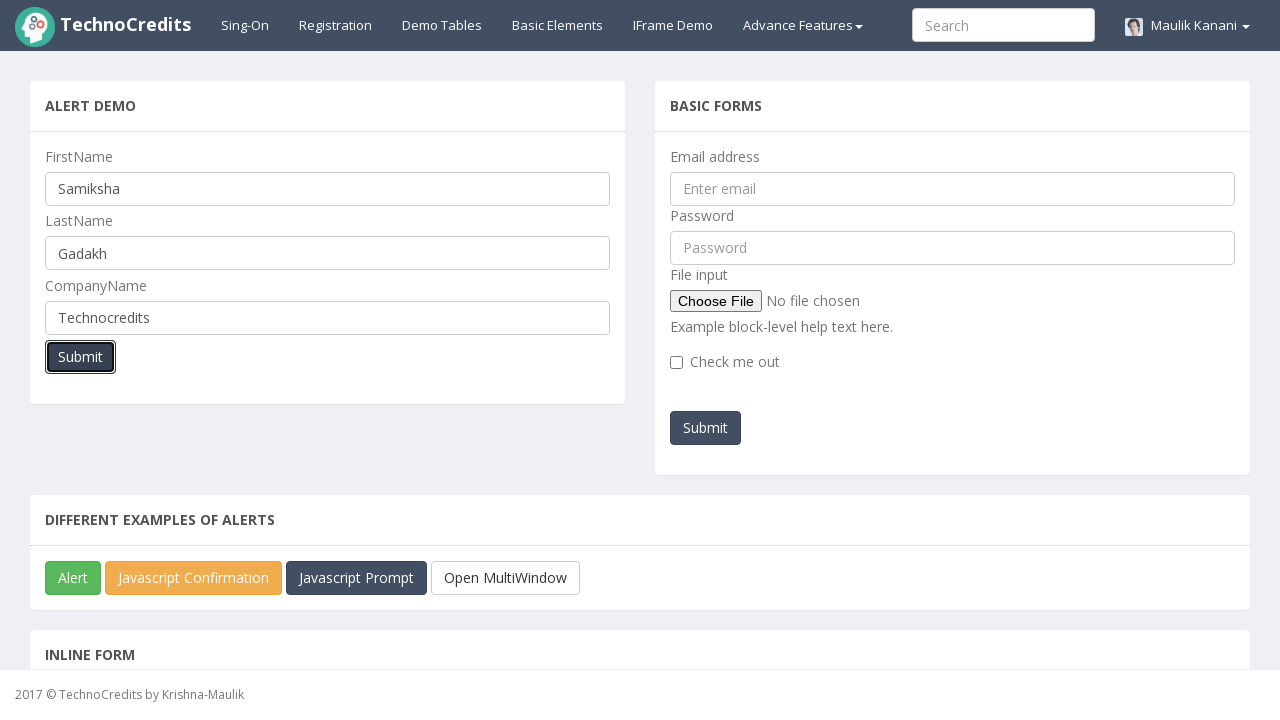